Tests that the counter displays the current number of todo items correctly

Starting URL: https://demo.playwright.dev/todomvc

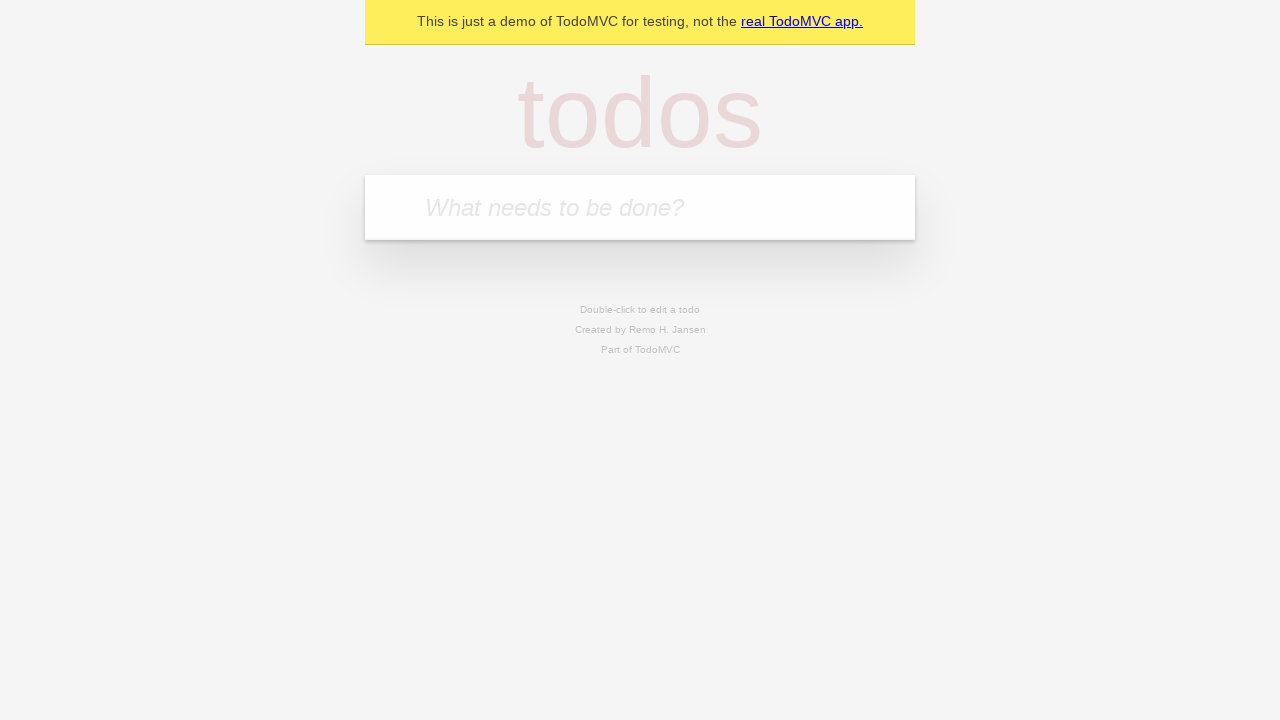

Filled todo input with 'buy some cheese' on internal:attr=[placeholder="What needs to be done?"i]
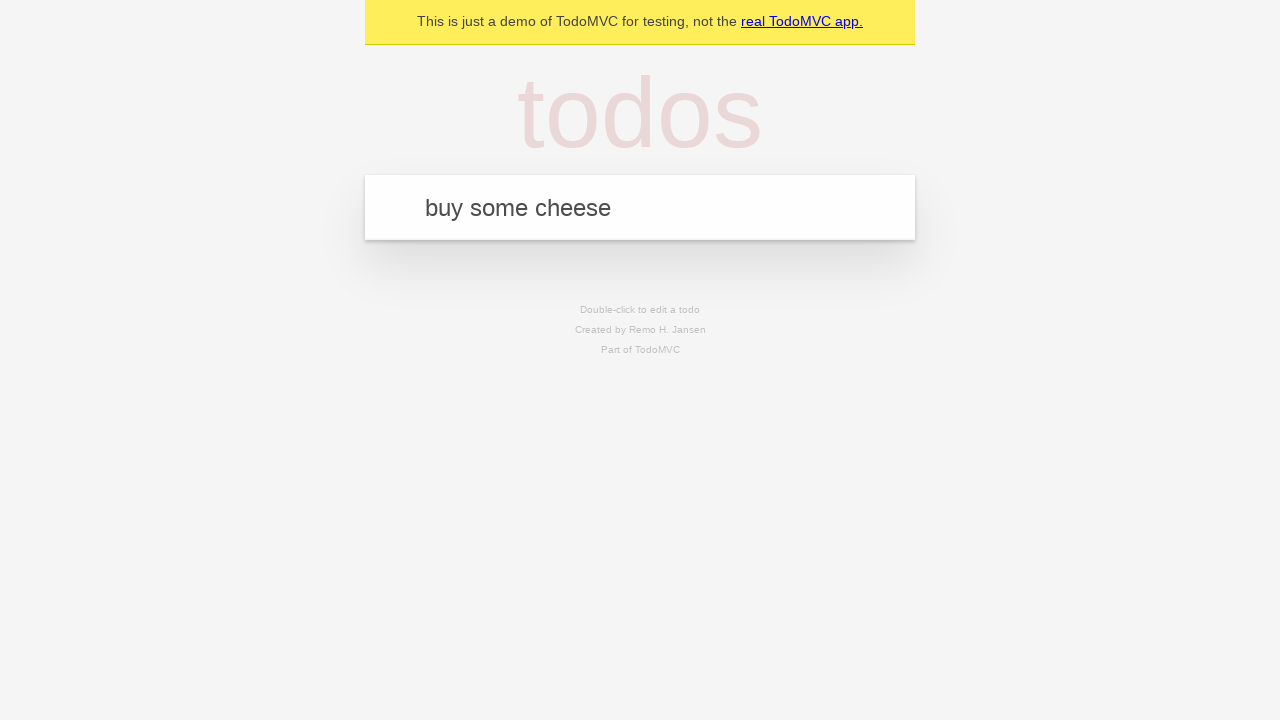

Pressed Enter to add first todo item on internal:attr=[placeholder="What needs to be done?"i]
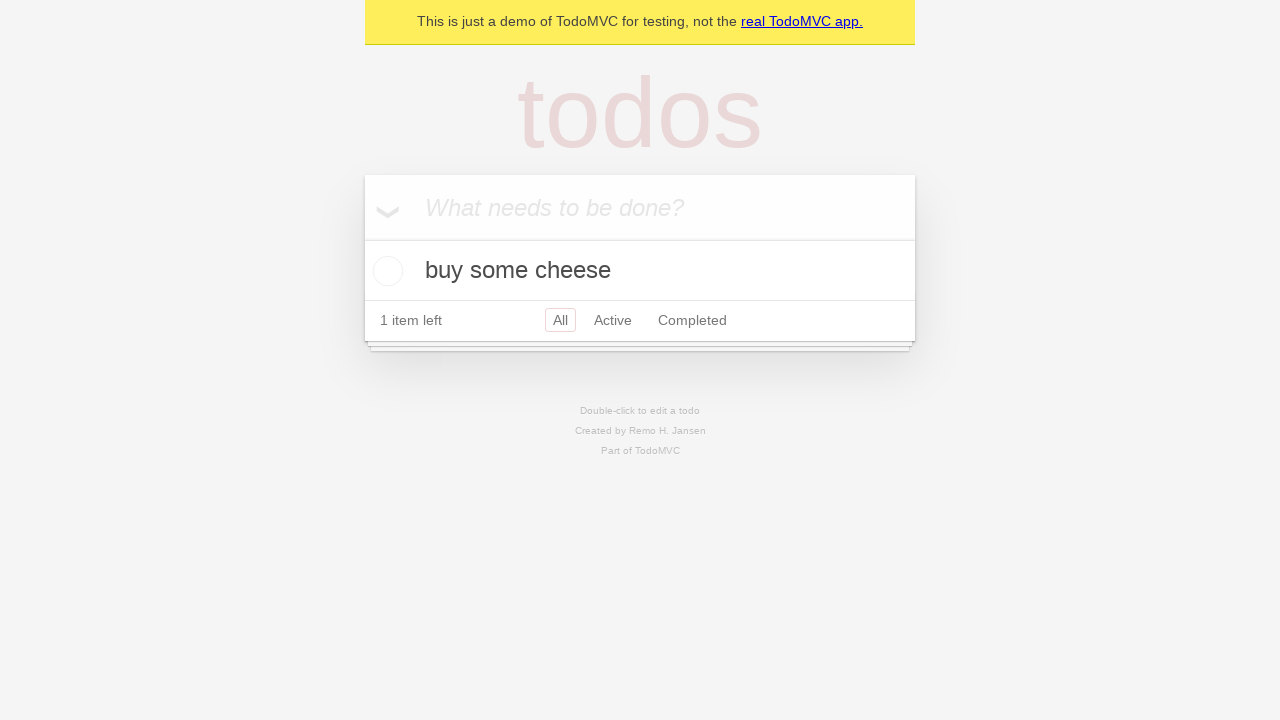

Todo counter element appeared
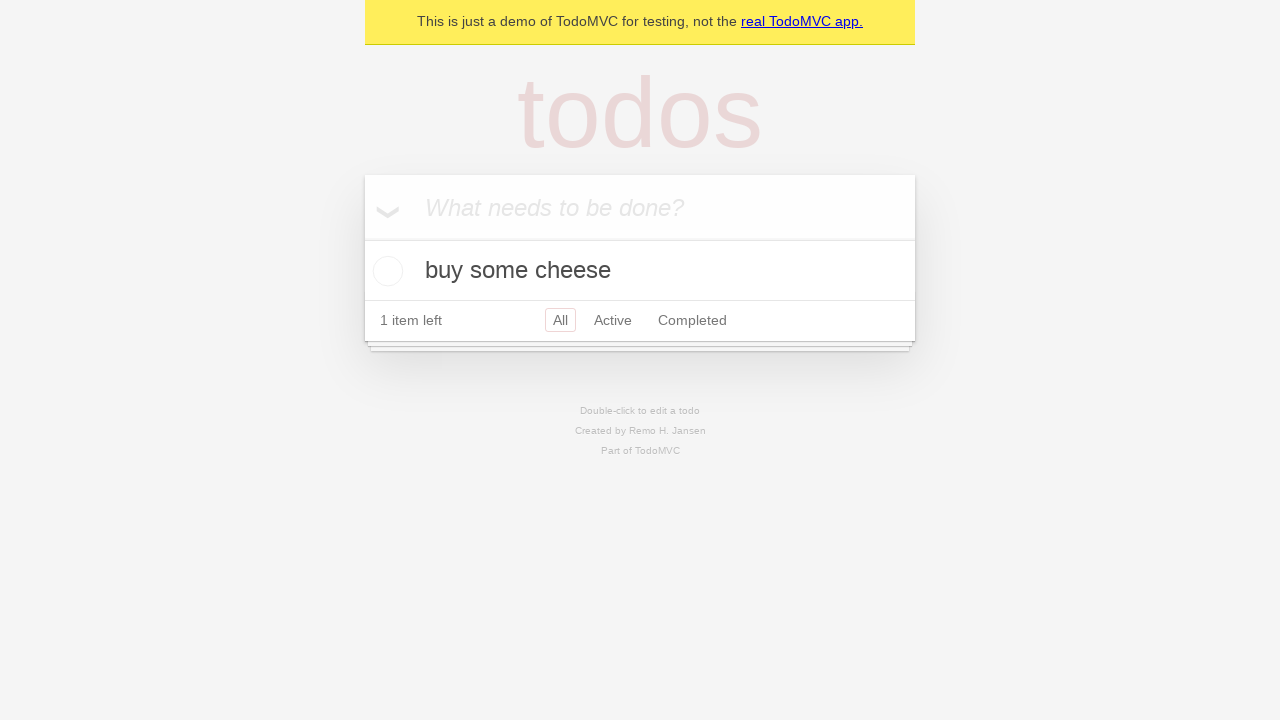

Filled todo input with 'feed the cat' on internal:attr=[placeholder="What needs to be done?"i]
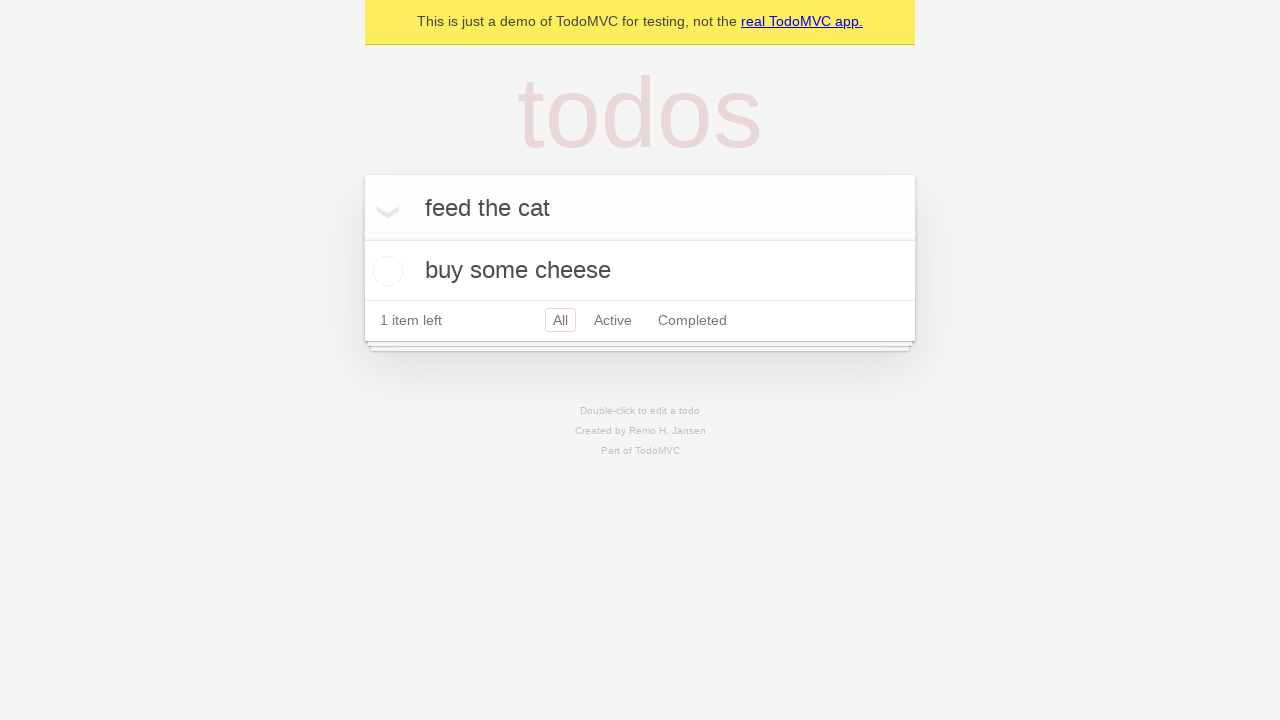

Pressed Enter to add second todo item on internal:attr=[placeholder="What needs to be done?"i]
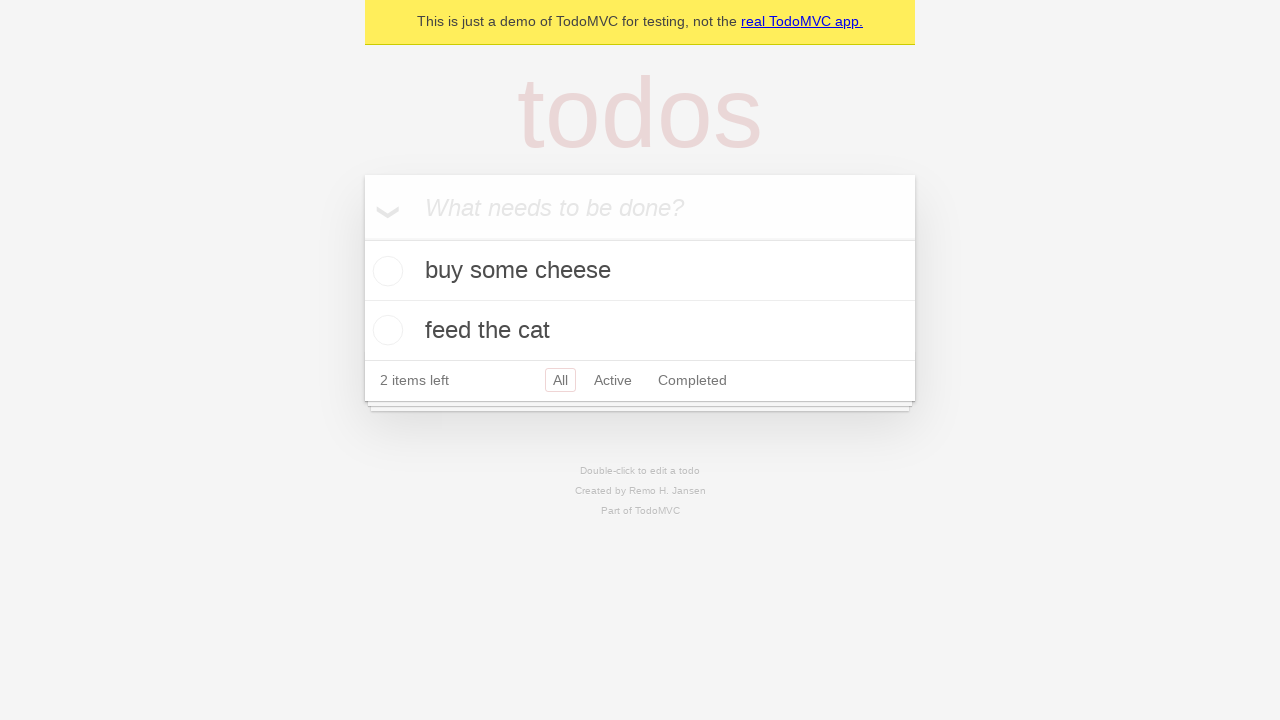

Todo counter updated after adding second item
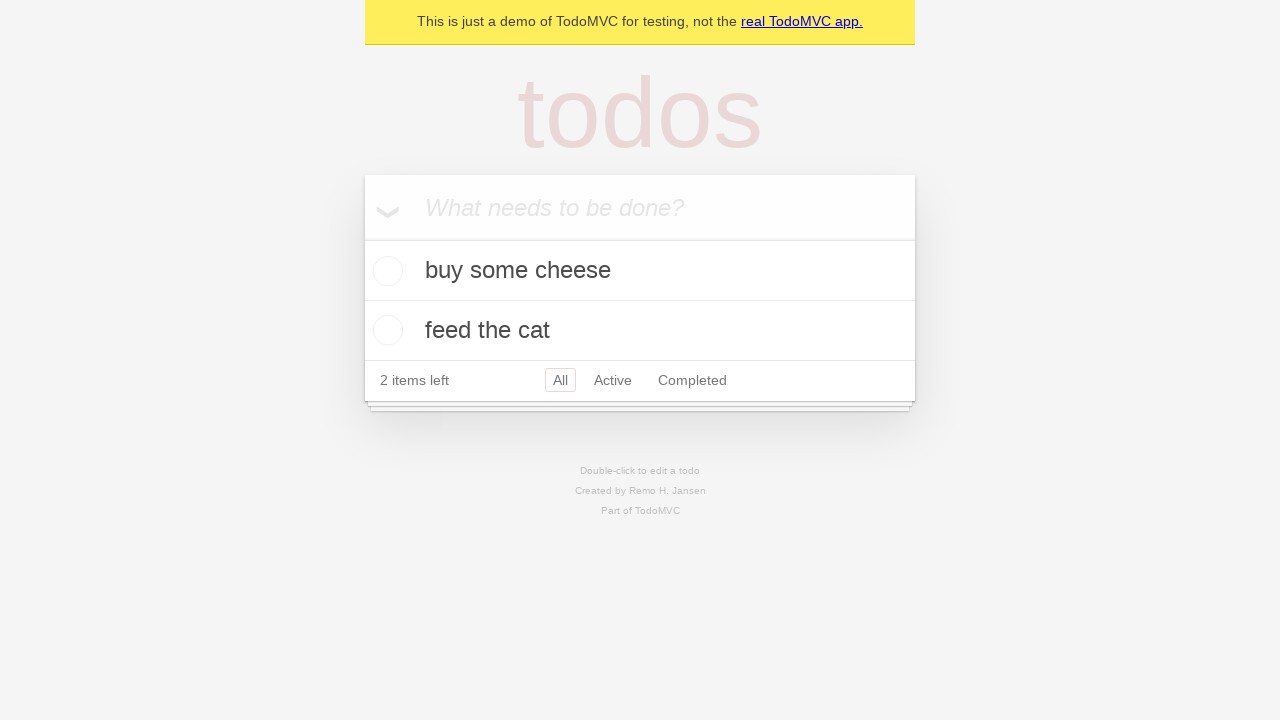

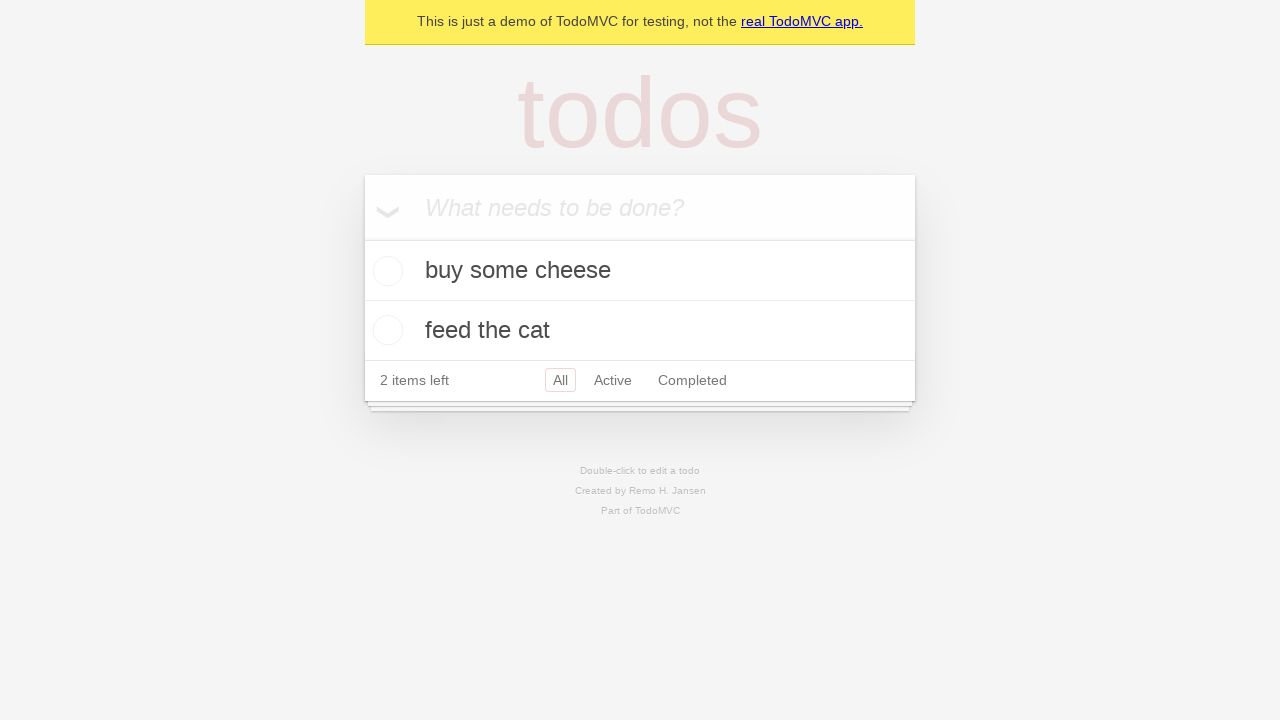